Tests that a todo item is removed if an empty string is entered when editing.

Starting URL: https://demo.playwright.dev/todomvc

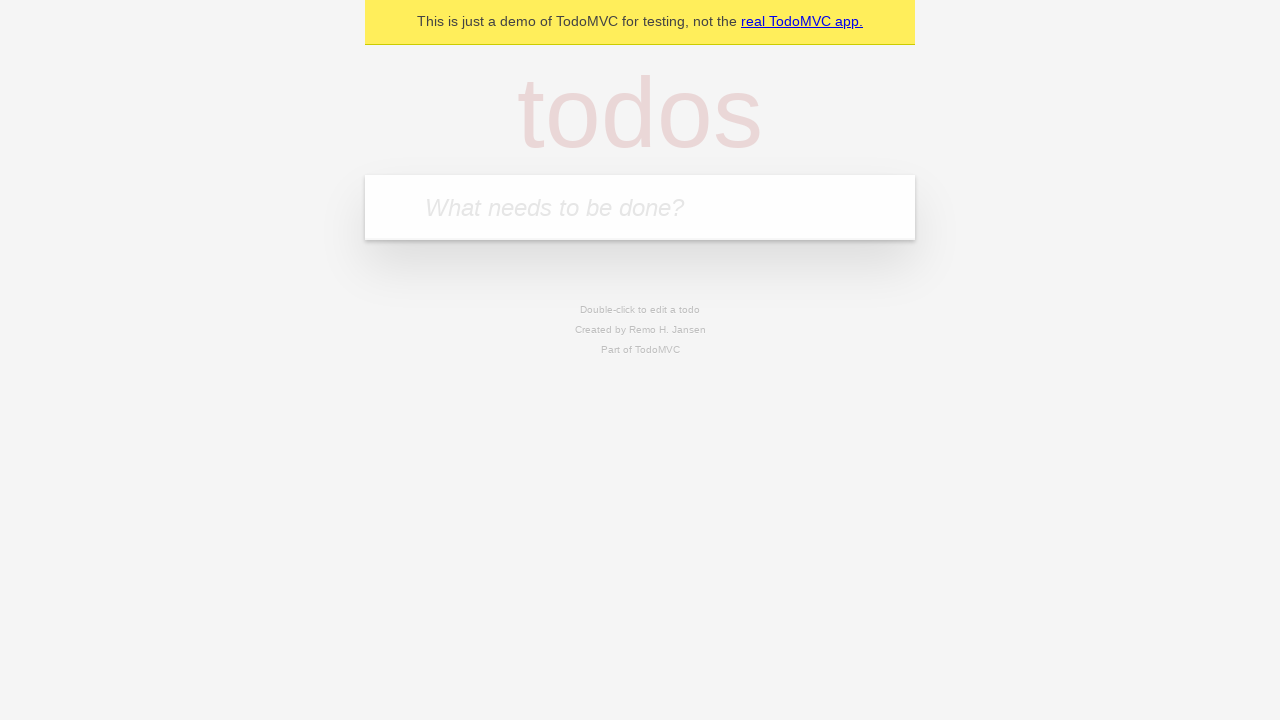

Filled todo input with 'buy some cheese' on internal:attr=[placeholder="What needs to be done?"i]
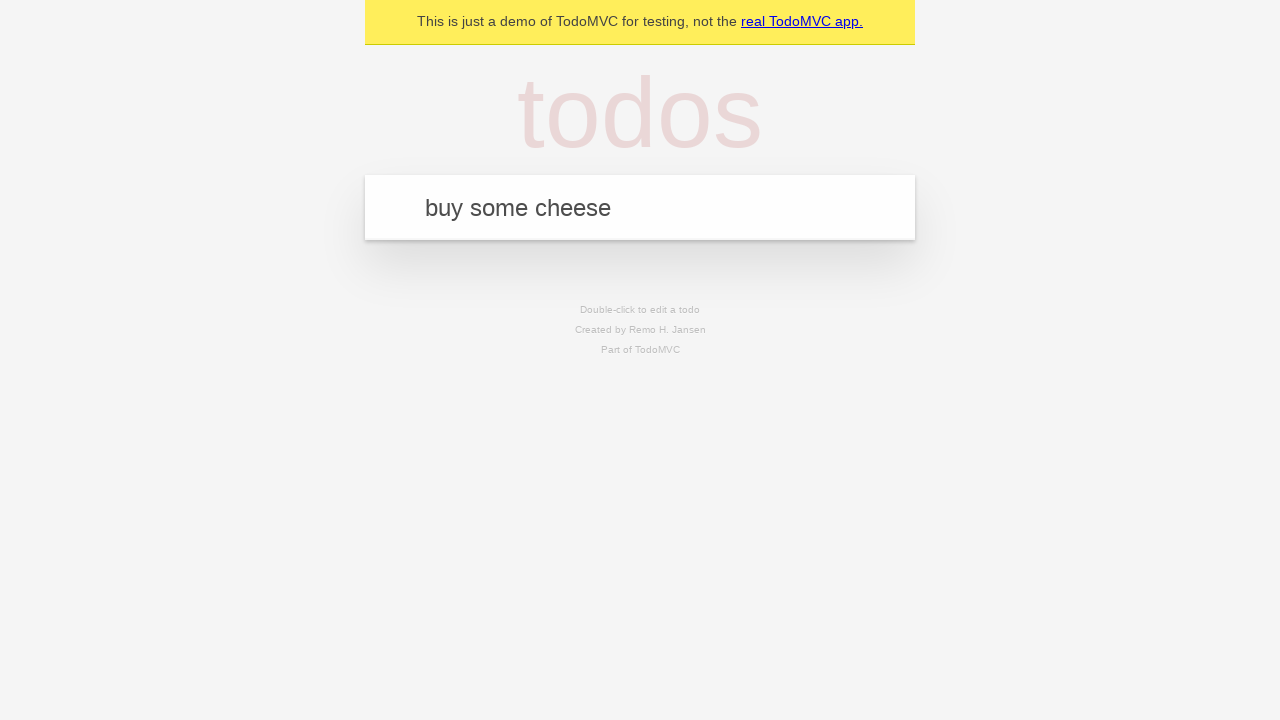

Pressed Enter to create todo 'buy some cheese' on internal:attr=[placeholder="What needs to be done?"i]
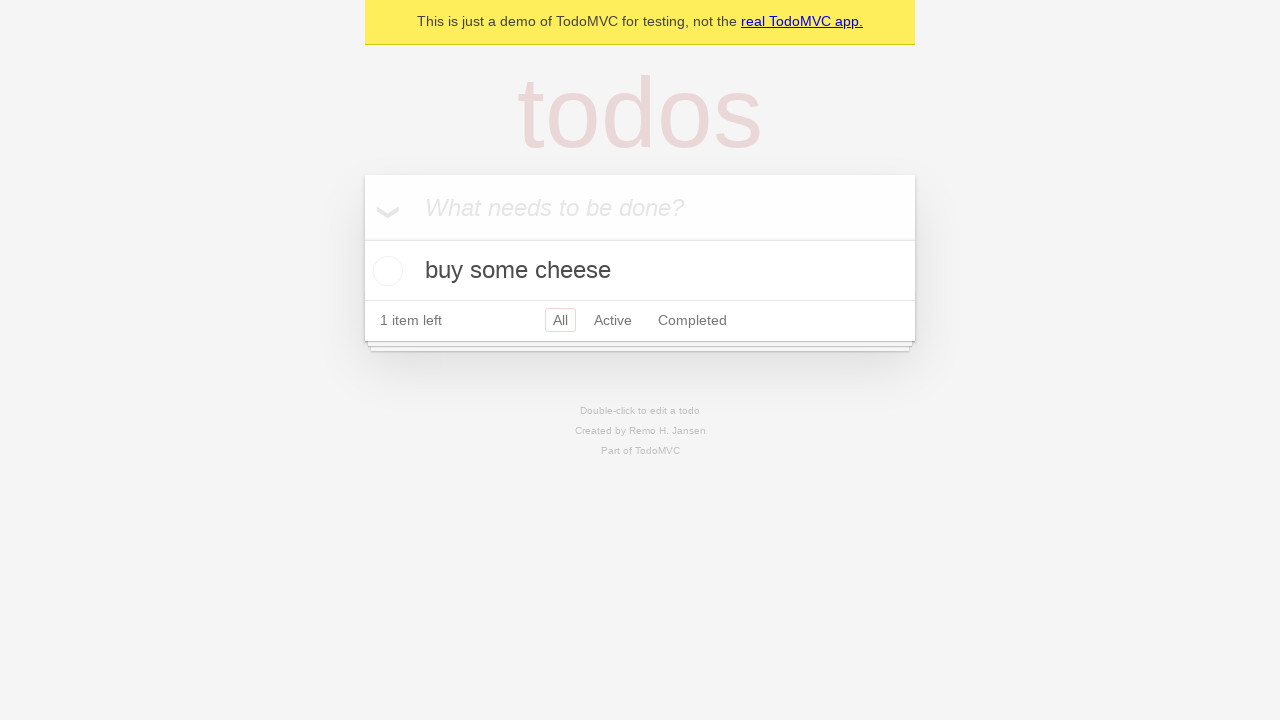

Filled todo input with 'feed the cat' on internal:attr=[placeholder="What needs to be done?"i]
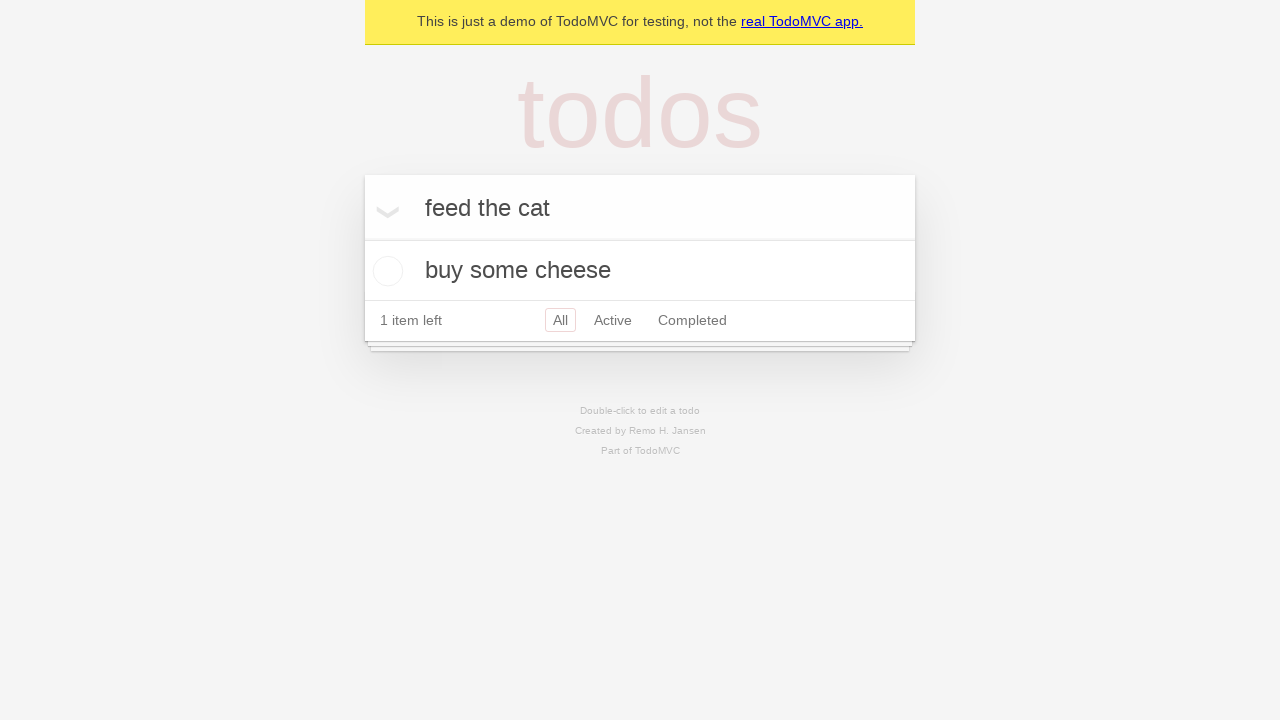

Pressed Enter to create todo 'feed the cat' on internal:attr=[placeholder="What needs to be done?"i]
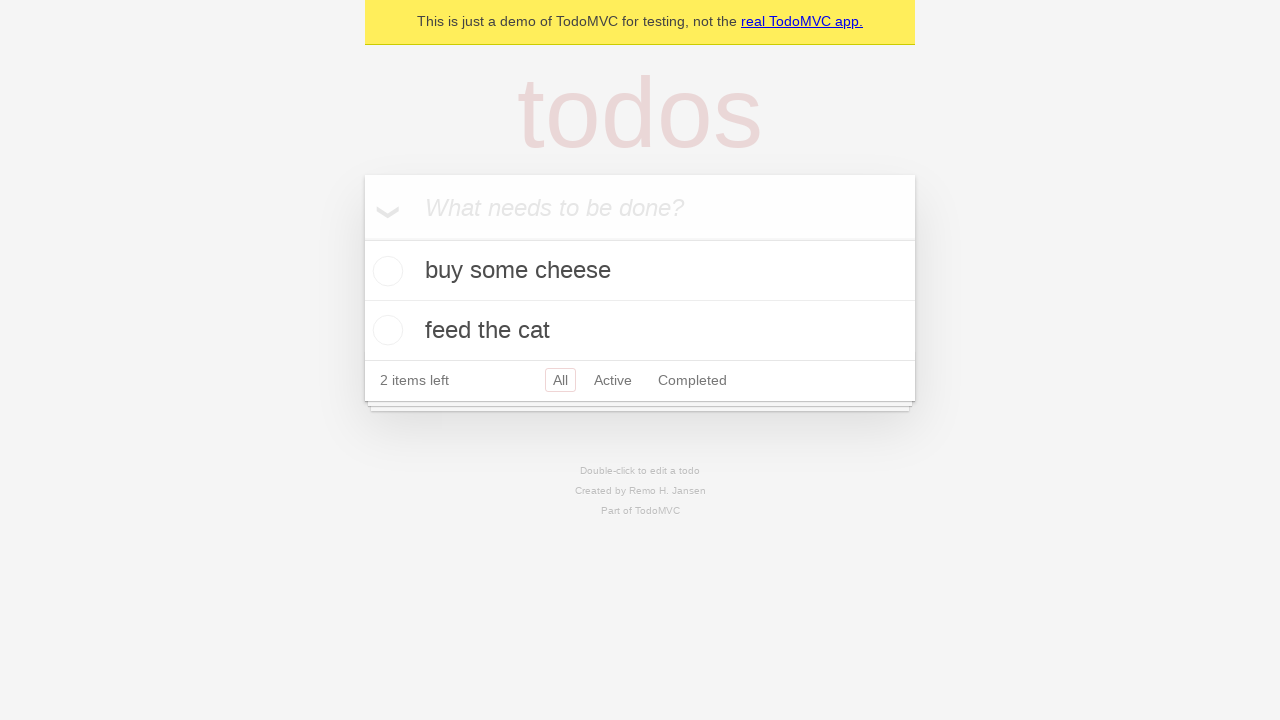

Filled todo input with 'book a doctors appointment' on internal:attr=[placeholder="What needs to be done?"i]
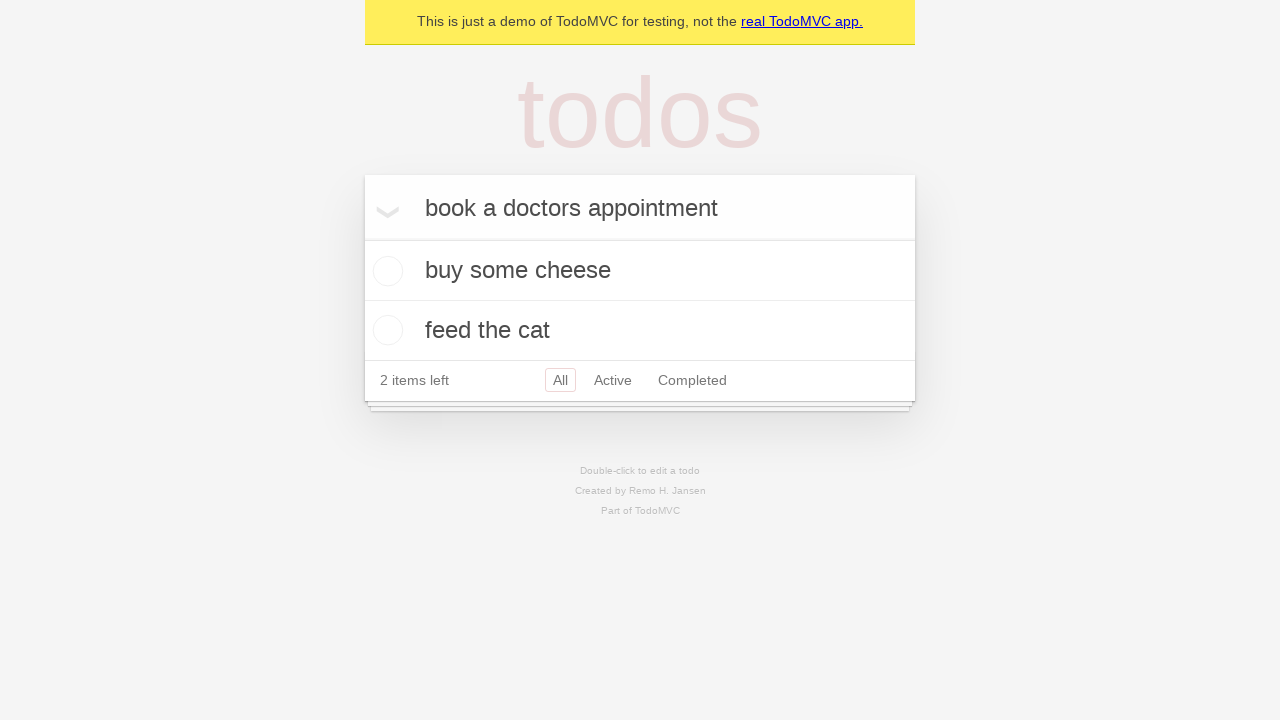

Pressed Enter to create todo 'book a doctors appointment' on internal:attr=[placeholder="What needs to be done?"i]
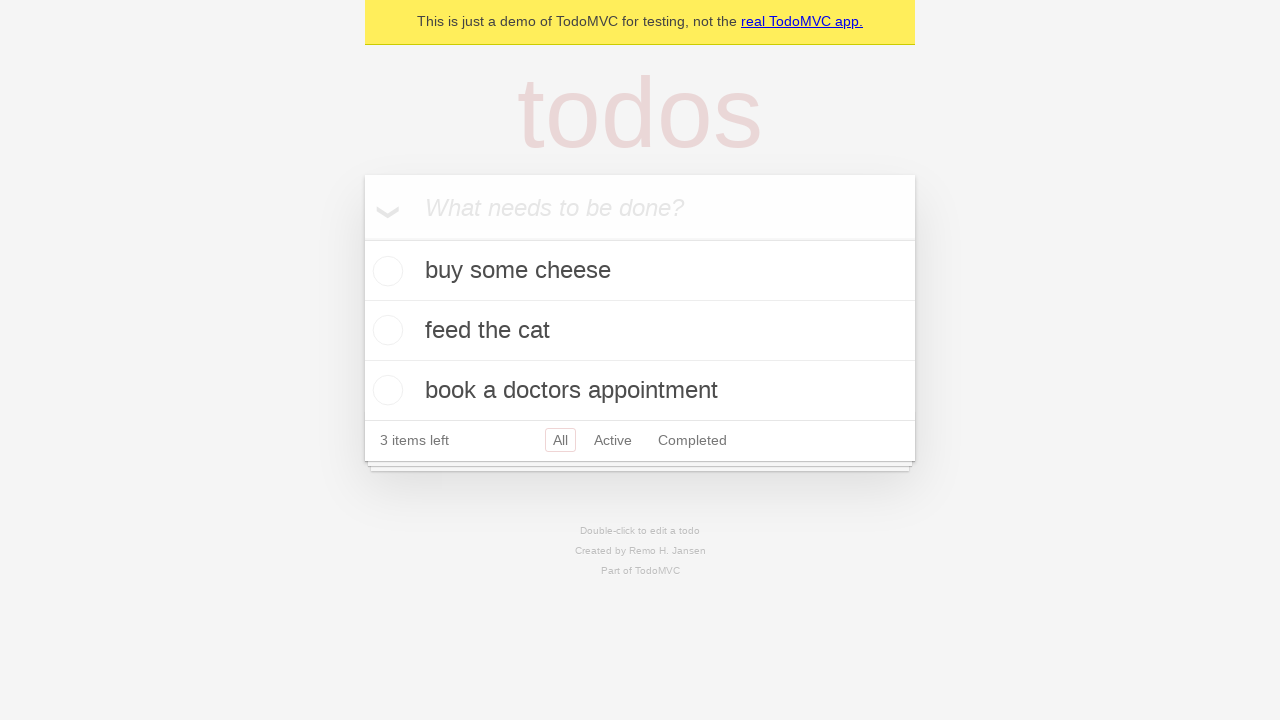

Double-clicked second todo item to enter edit mode at (640, 331) on internal:testid=[data-testid="todo-item"s] >> nth=1
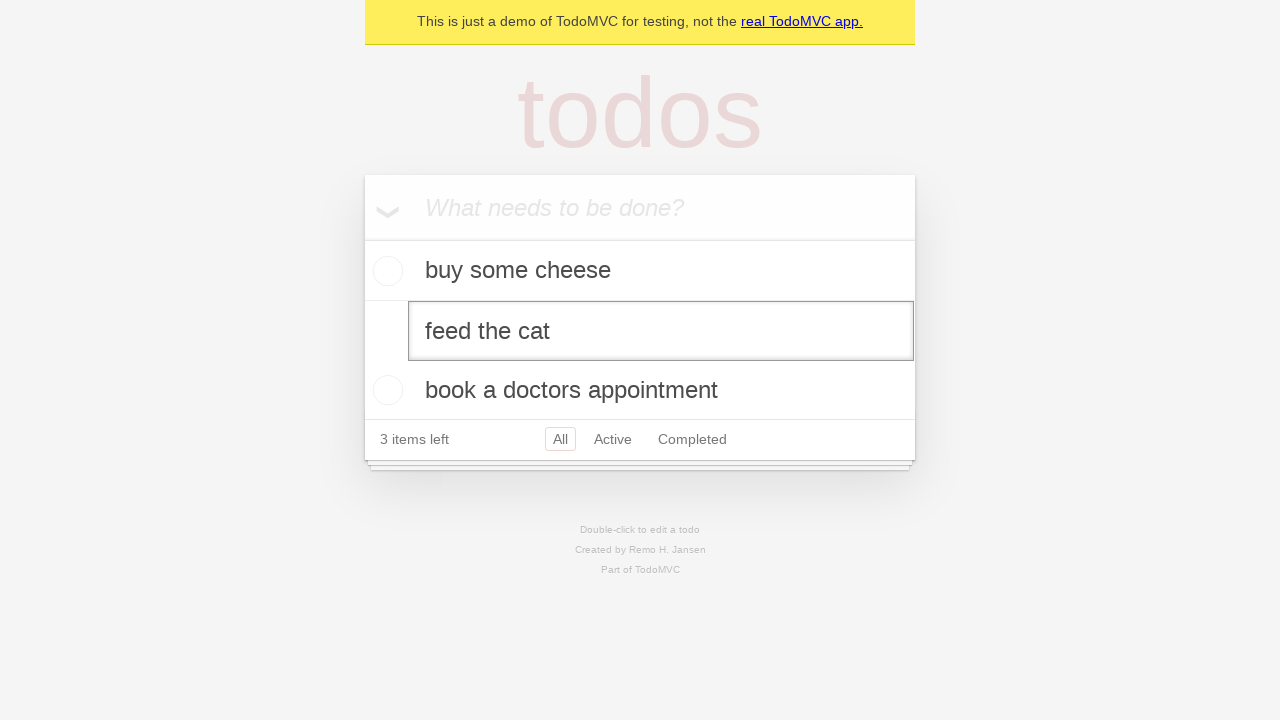

Cleared the edit textbox to empty string on internal:testid=[data-testid="todo-item"s] >> nth=1 >> internal:role=textbox[nam
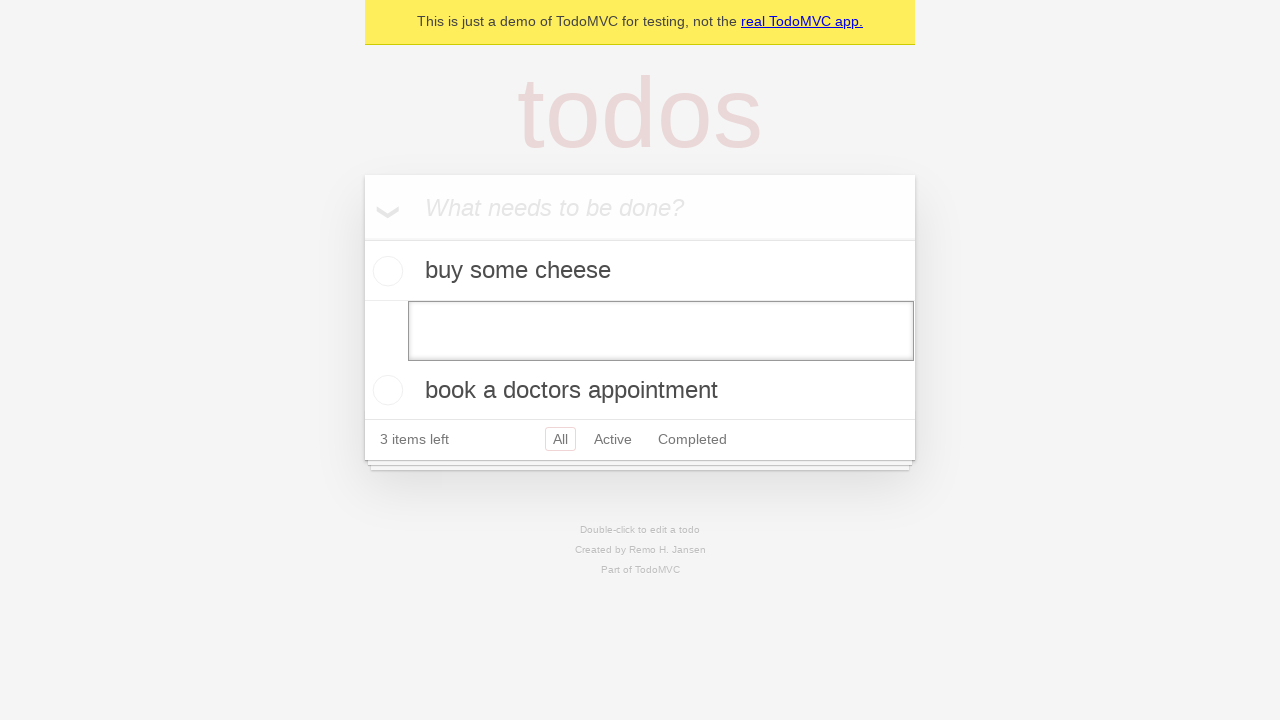

Pressed Enter to confirm empty edit, removing the item on internal:testid=[data-testid="todo-item"s] >> nth=1 >> internal:role=textbox[nam
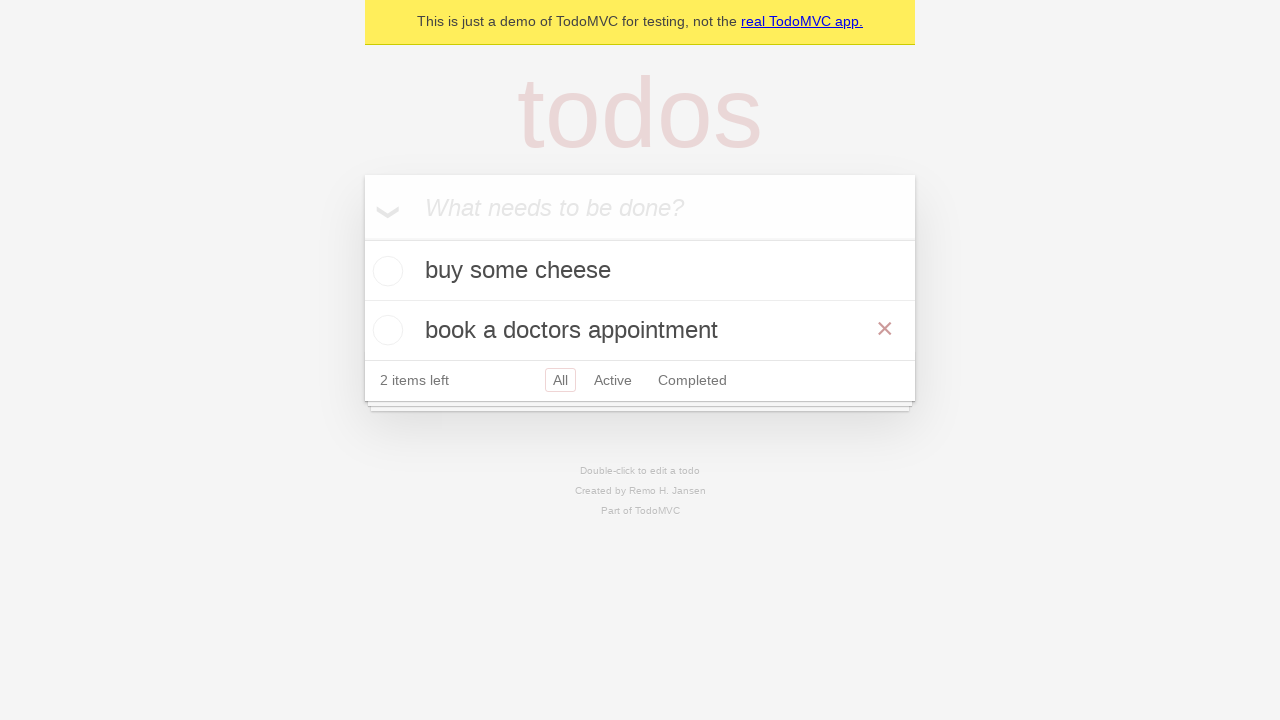

Waited for remaining todo items to be present after deletion
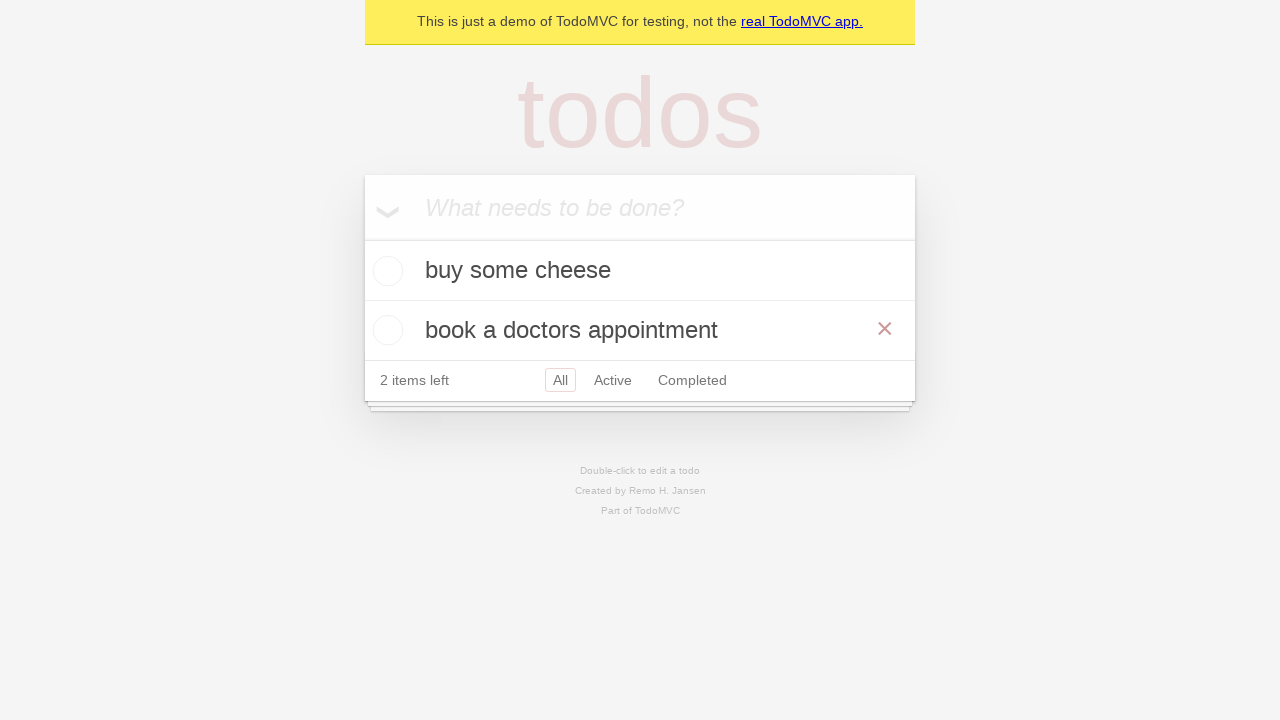

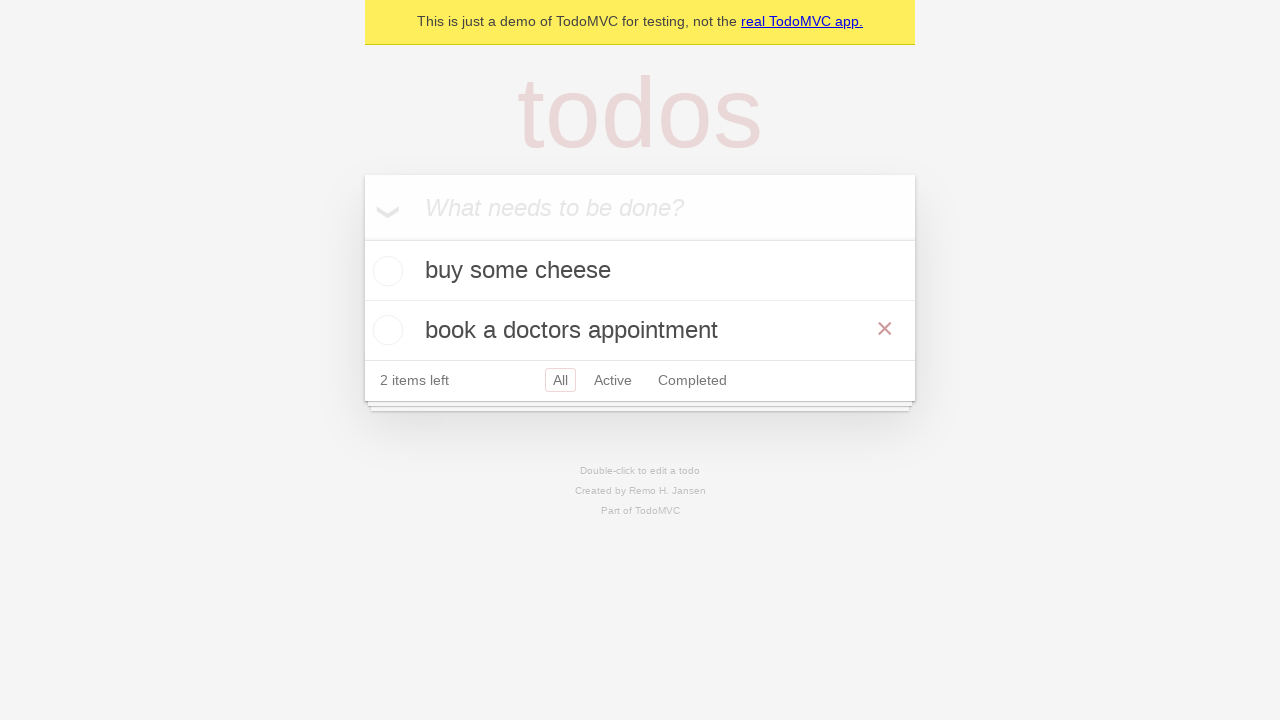